Tests the decimal random number generator by clearing fields, entering bounds 0.2 to 112.5, generating 1 number with 50 decimal precision

Starting URL: https://www.calculator.net/

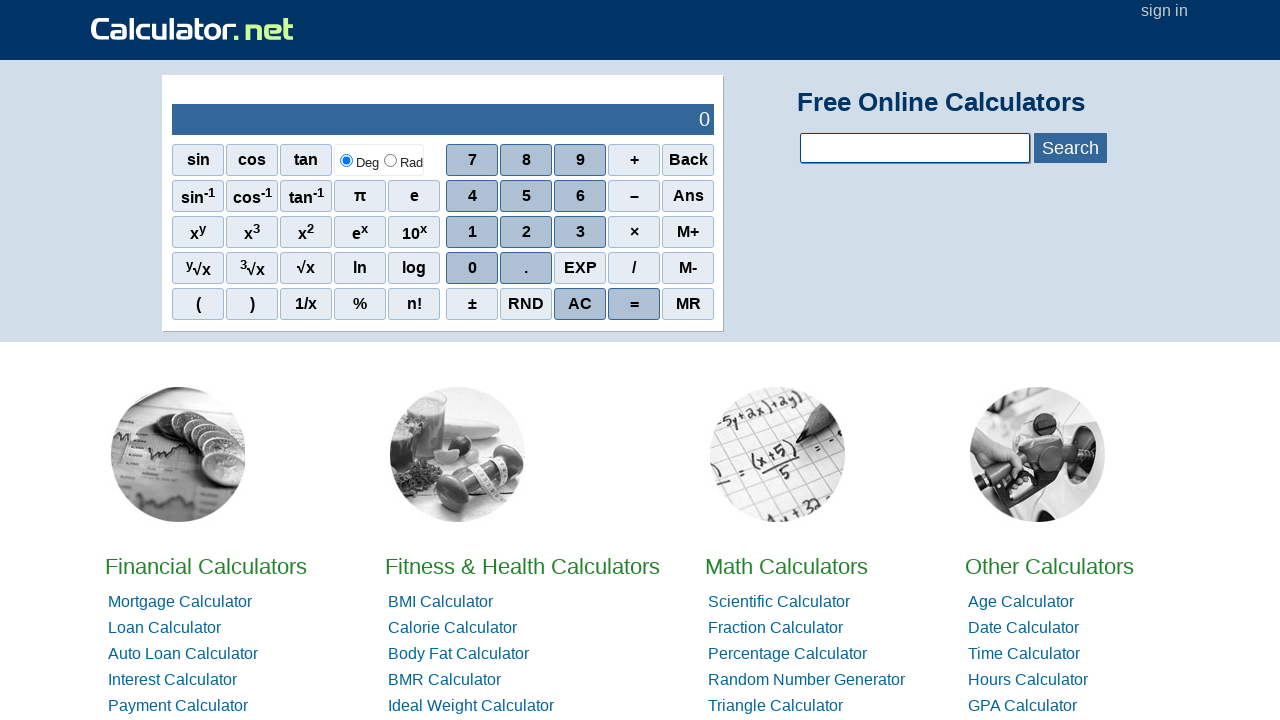

Clicked on Math Calculator at (786, 566) on xpath=//*[@id='homelistwrap']/div[3]/div[2]/a
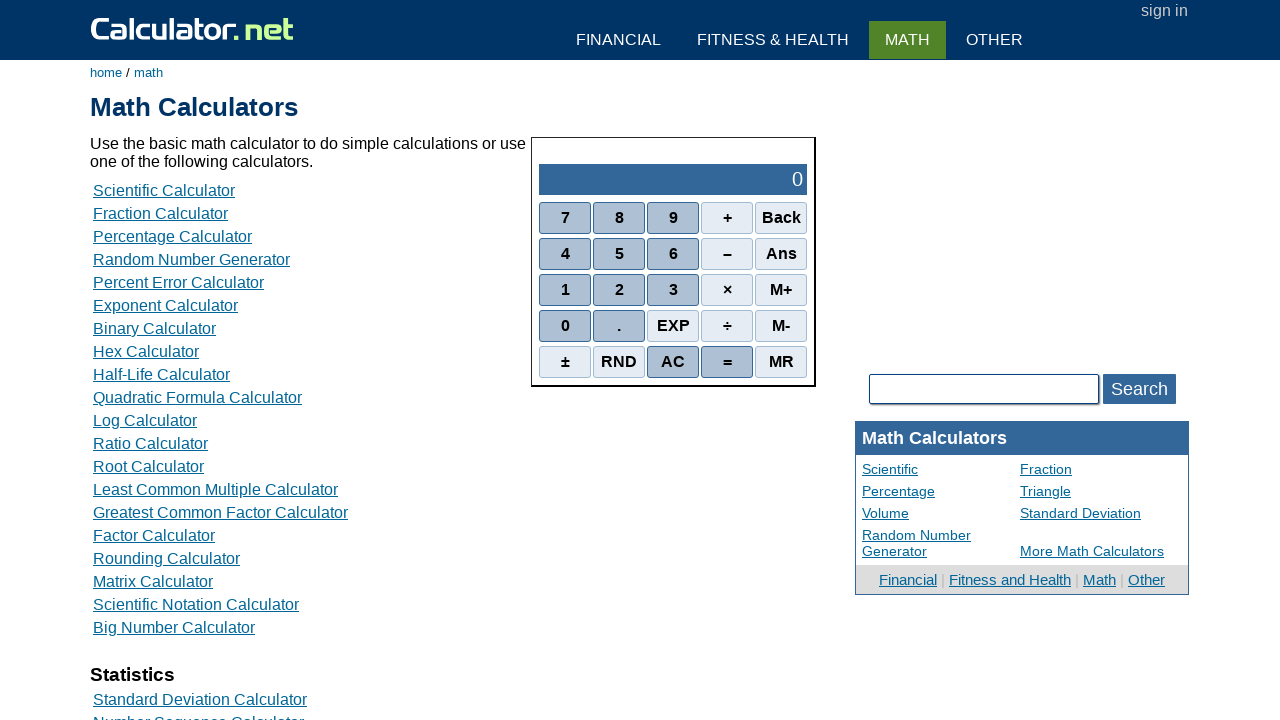

Clicked on Random Number Generator at (192, 260) on xpath=//*[@id='content']/table[2]/tbody/tr/td/div[4]/a
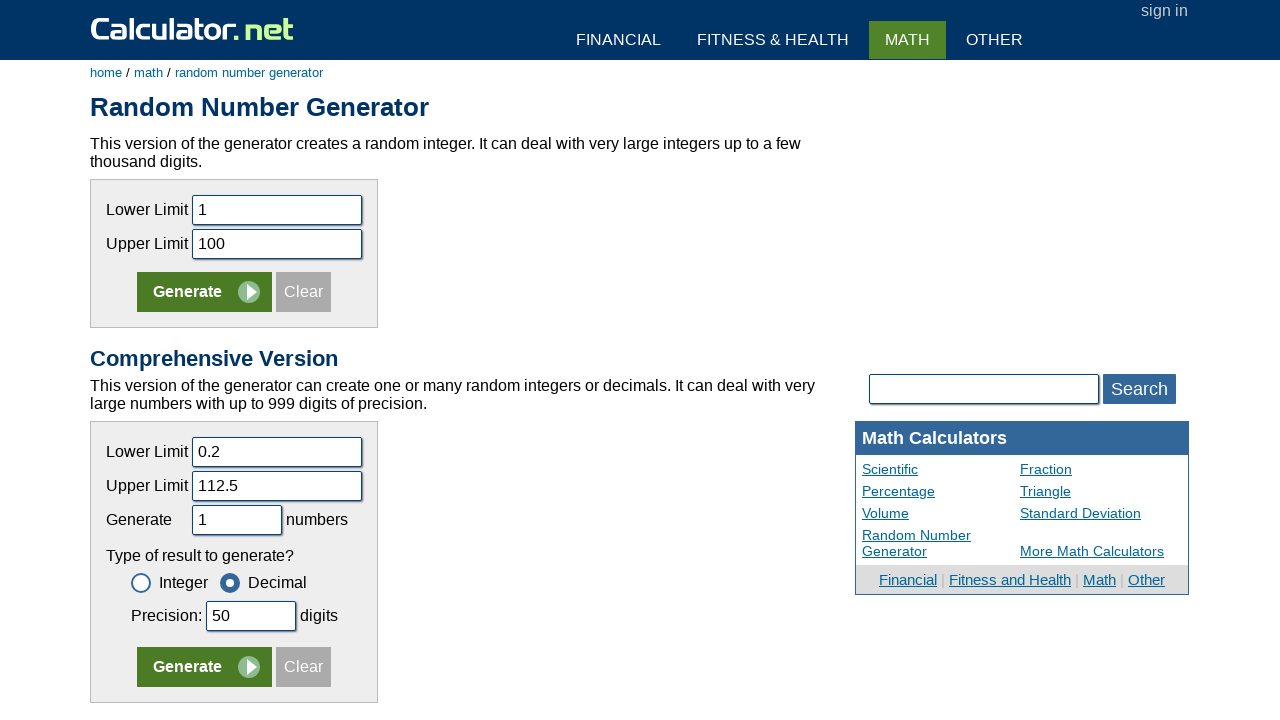

Clicked clear button for decimal generator at (304, 667) on xpath=//*[@id='content']/form[2]/table/tbody/tr/td/table/tbody/tr[5]/td/input[4]
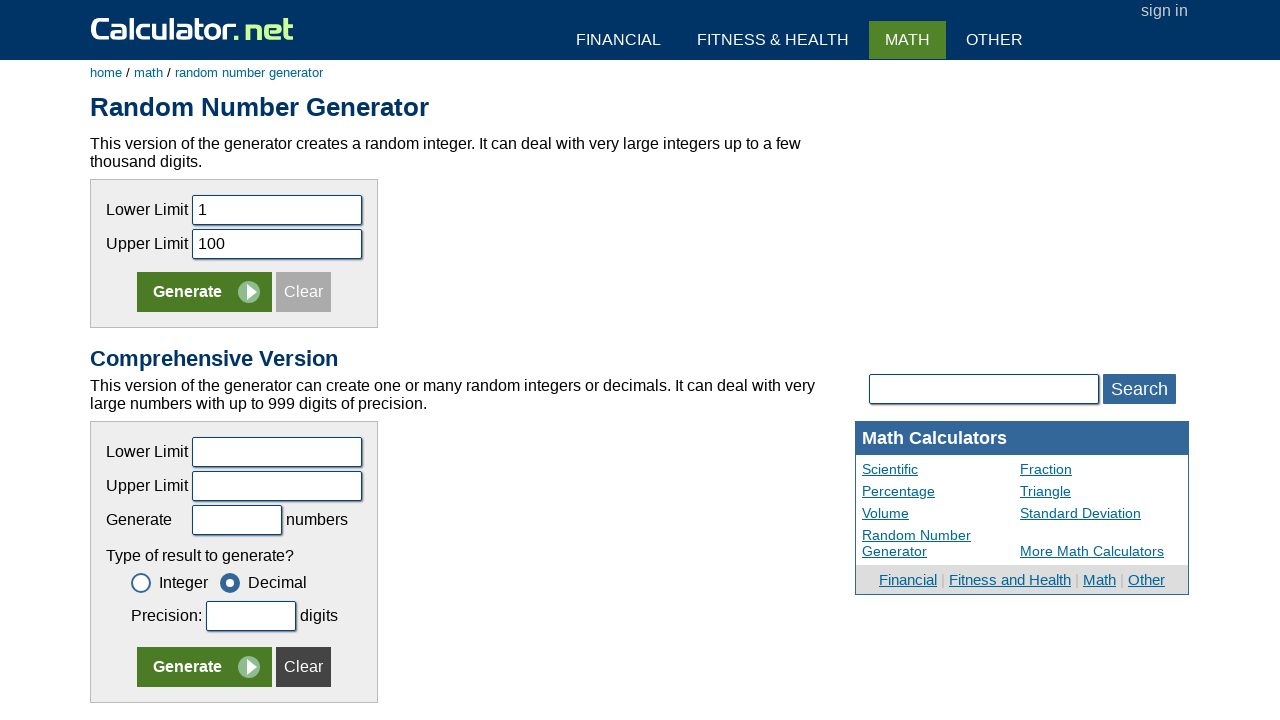

Entered lower bound value 0.2 on input[name='clower']
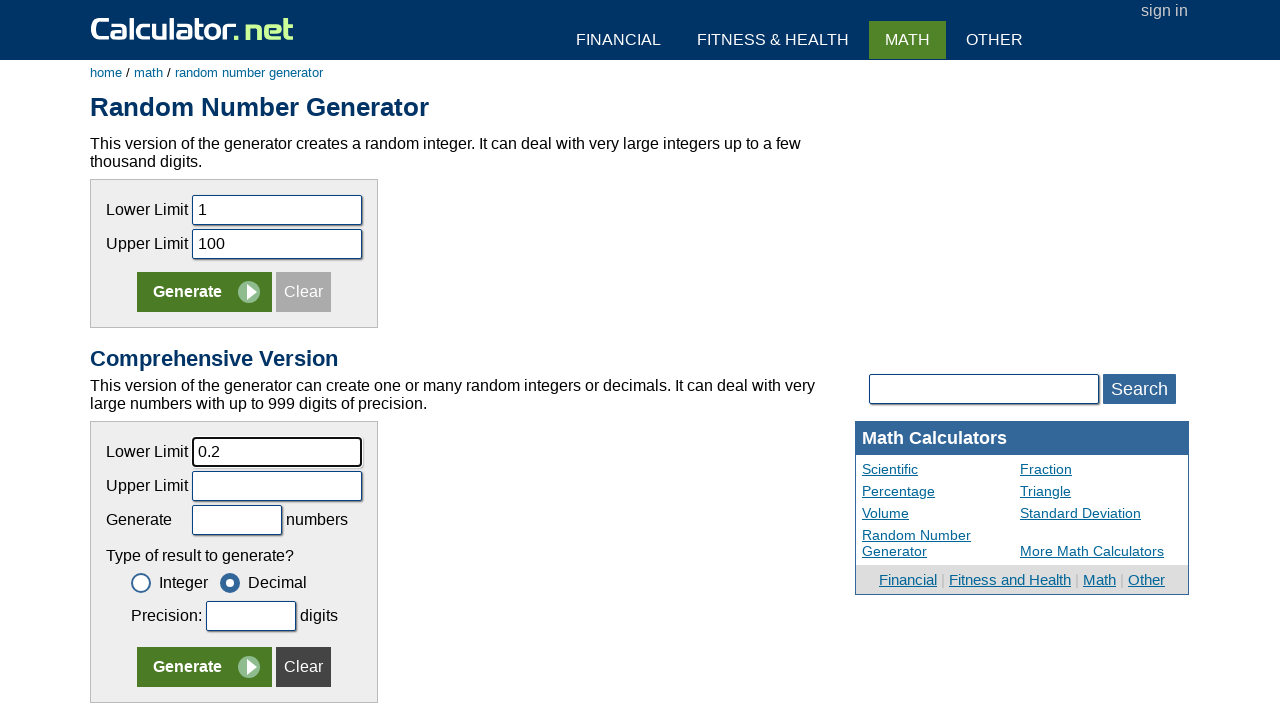

Entered upper bound value 112.5 on input[name='cupper']
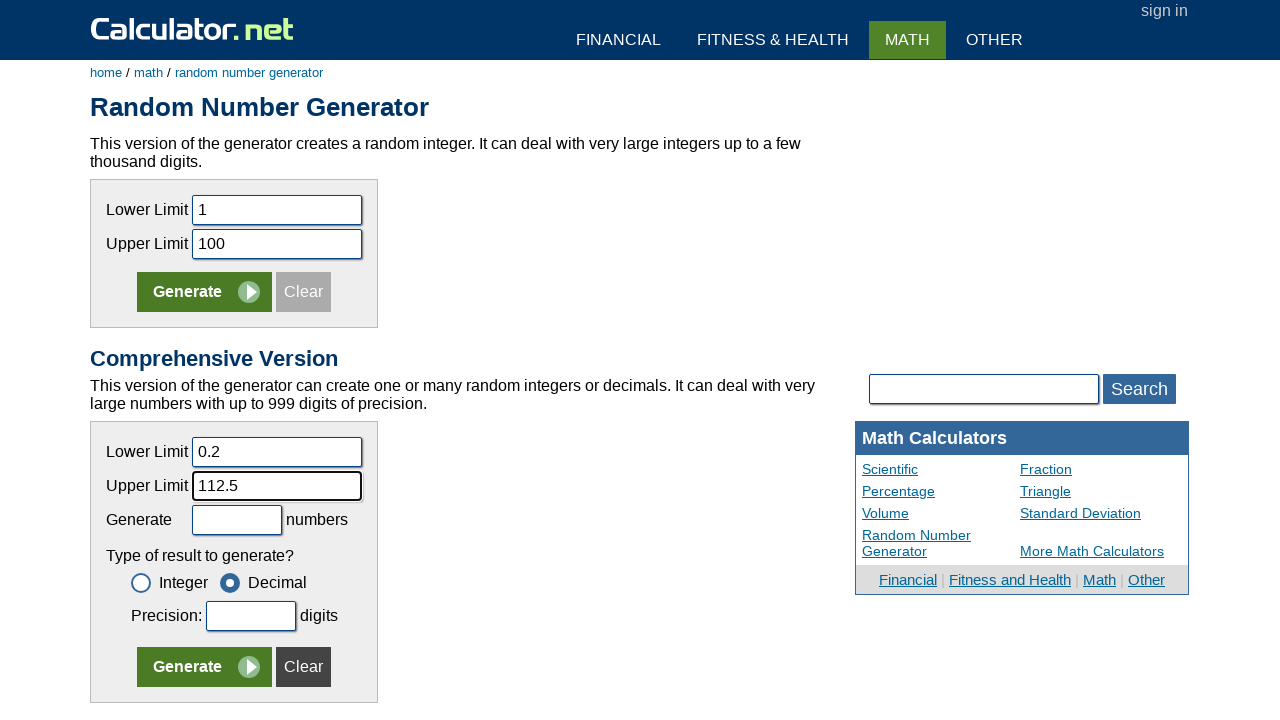

Entered number of results as 1 on input[name='cnums']
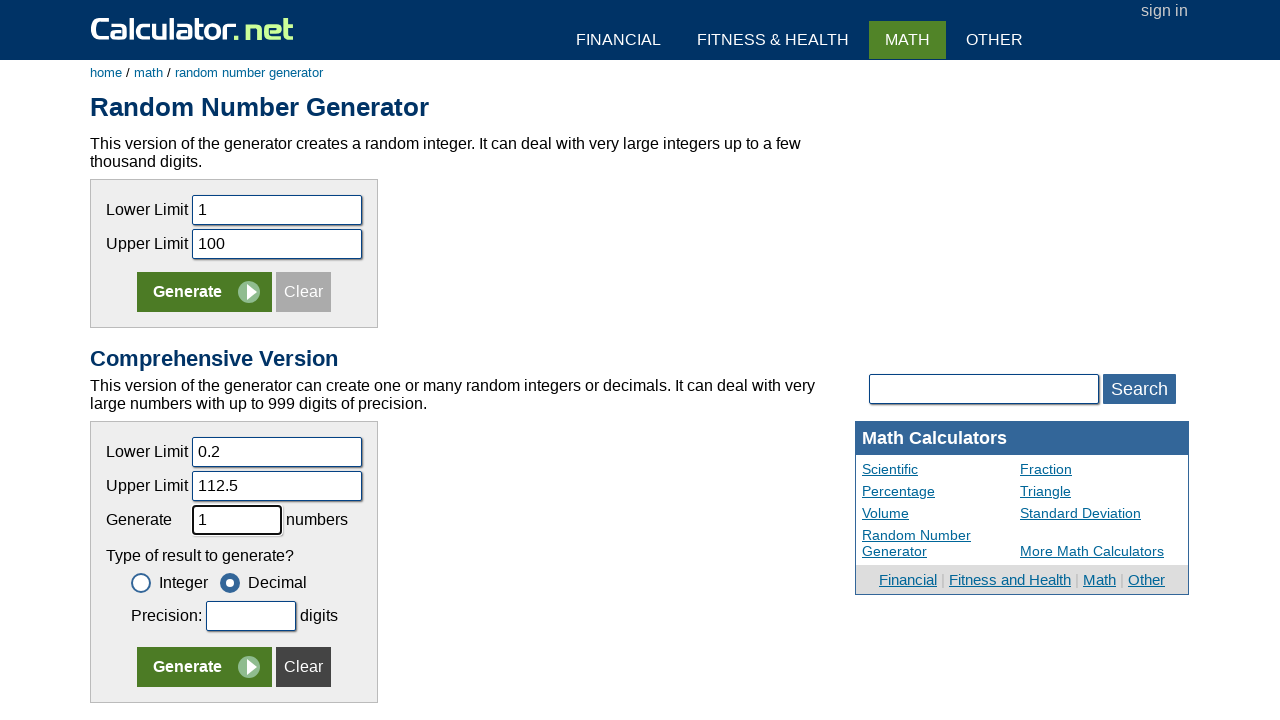

Entered decimal precision as 50 on input[name='cprec']
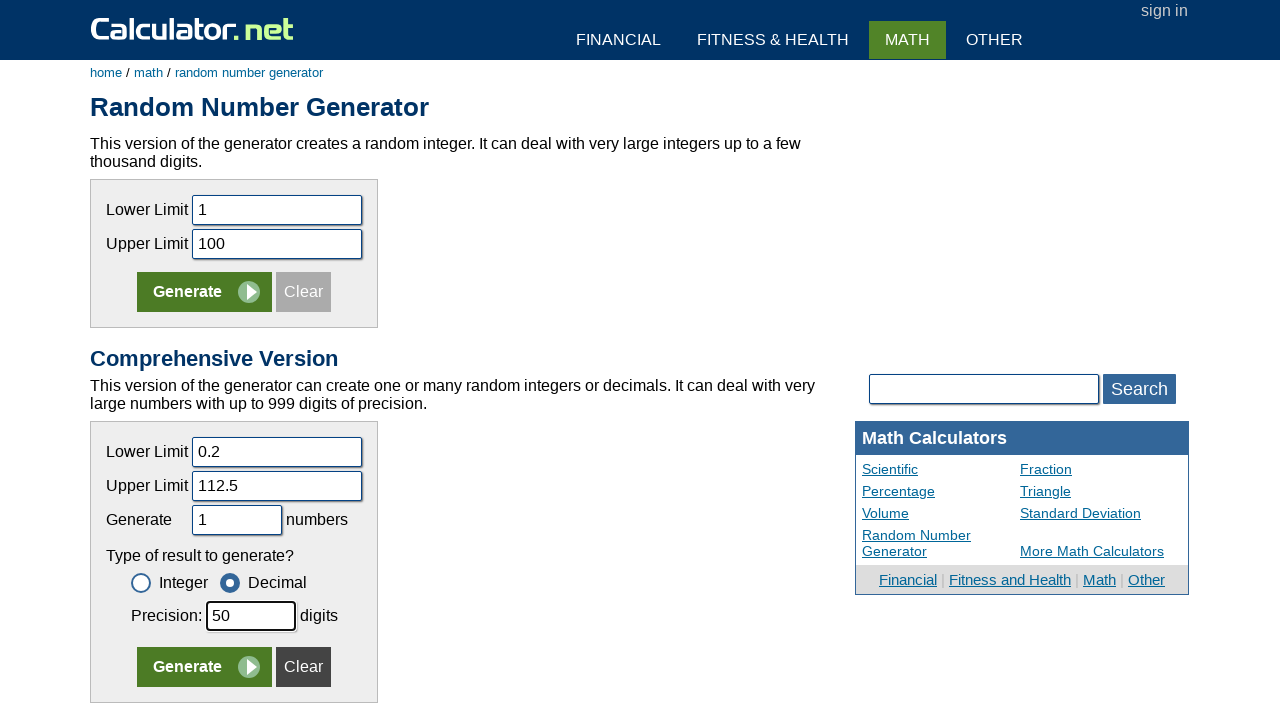

Clicked generate button to generate decimal random number at (204, 667) on xpath=//*[@id='content']/form[2]/table/tbody/tr/td/table/tbody/tr[5]/td/input[3]
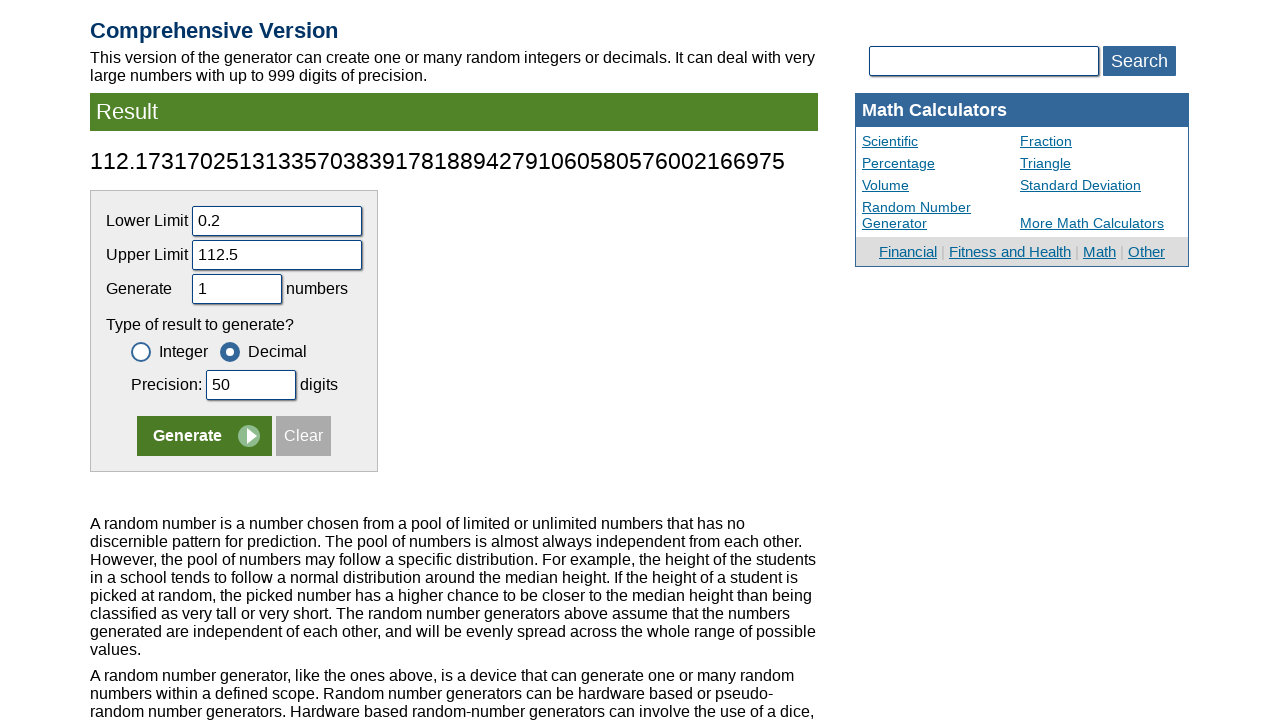

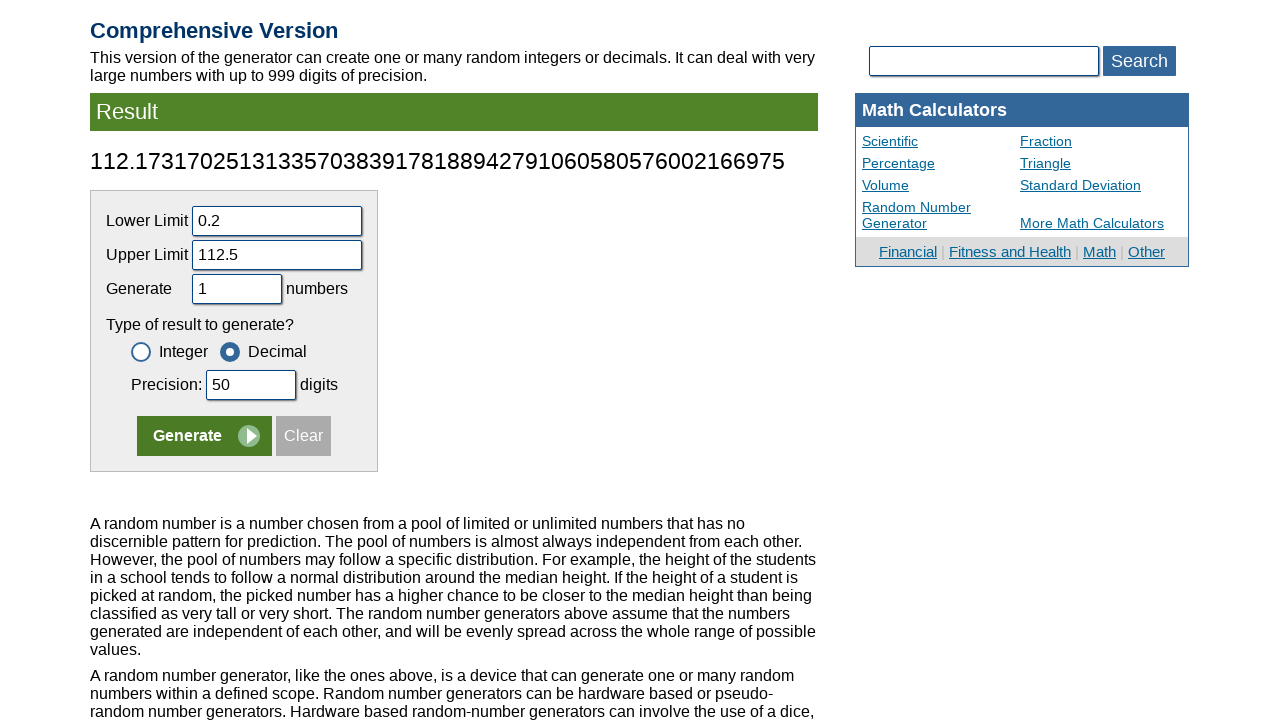